Searches for jobs on the Colombian employment portal by entering a search term and waiting for results to load

Starting URL: https://www.buscadordeempleo.gov.co/#/home

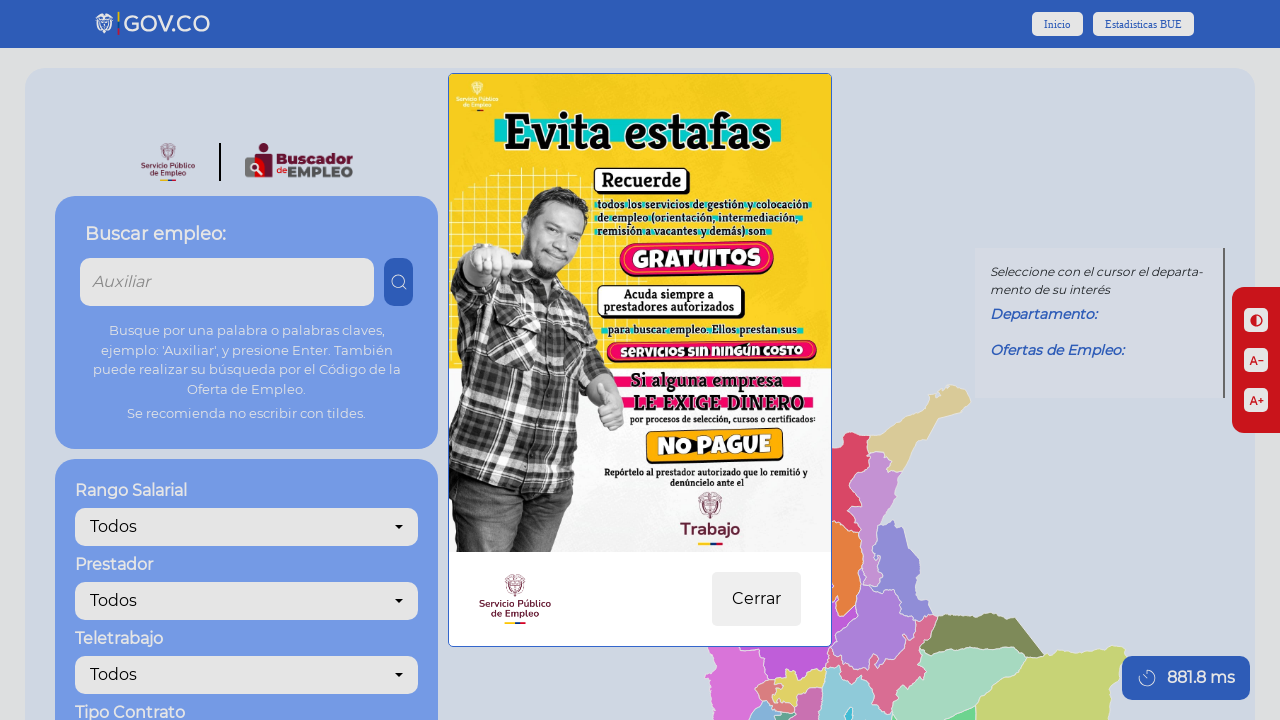

Waited for job search input field to be available
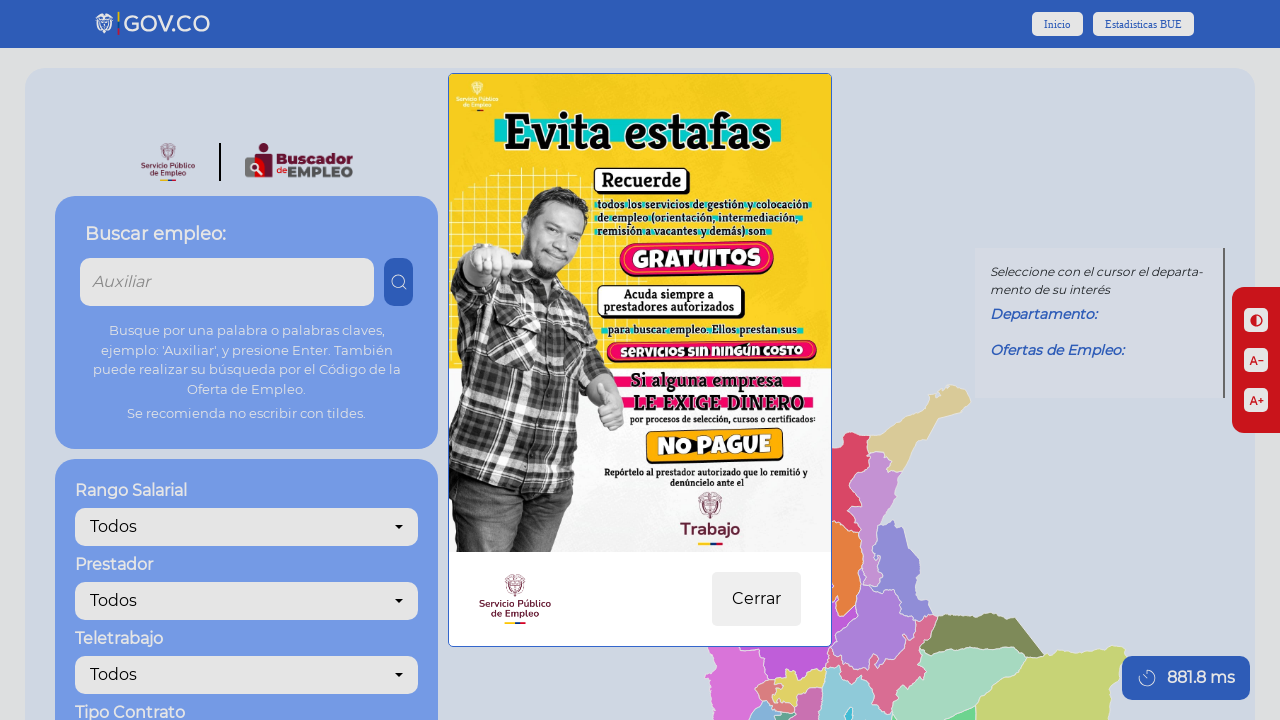

Entered 'programador' in the job search field on input[name="search-job-input"]
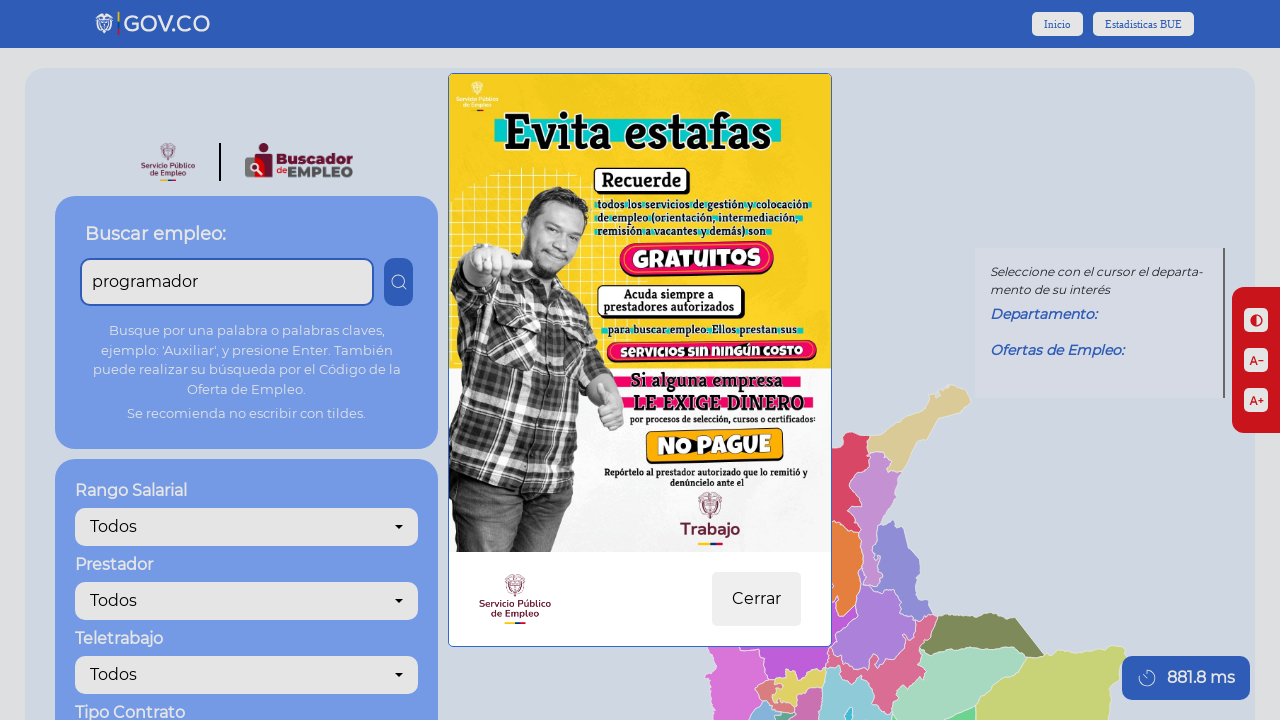

Pressed Enter to submit the search query
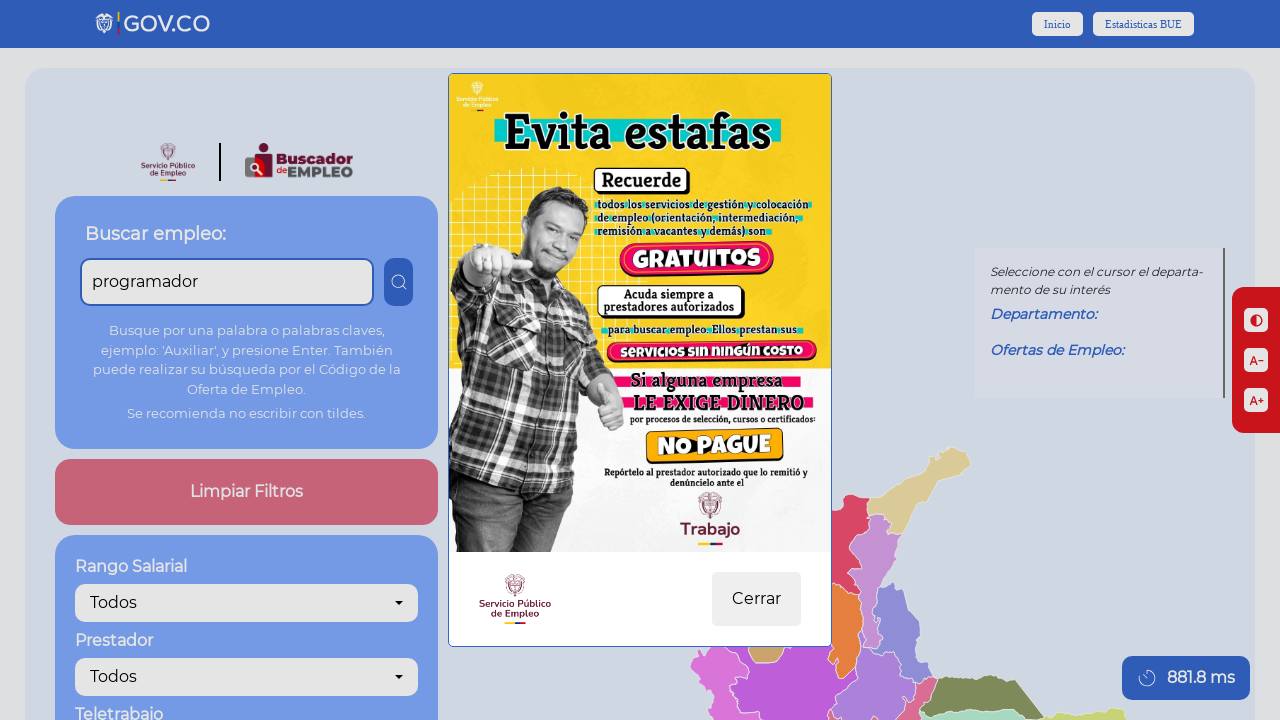

Search results loaded on the Colombian employment portal
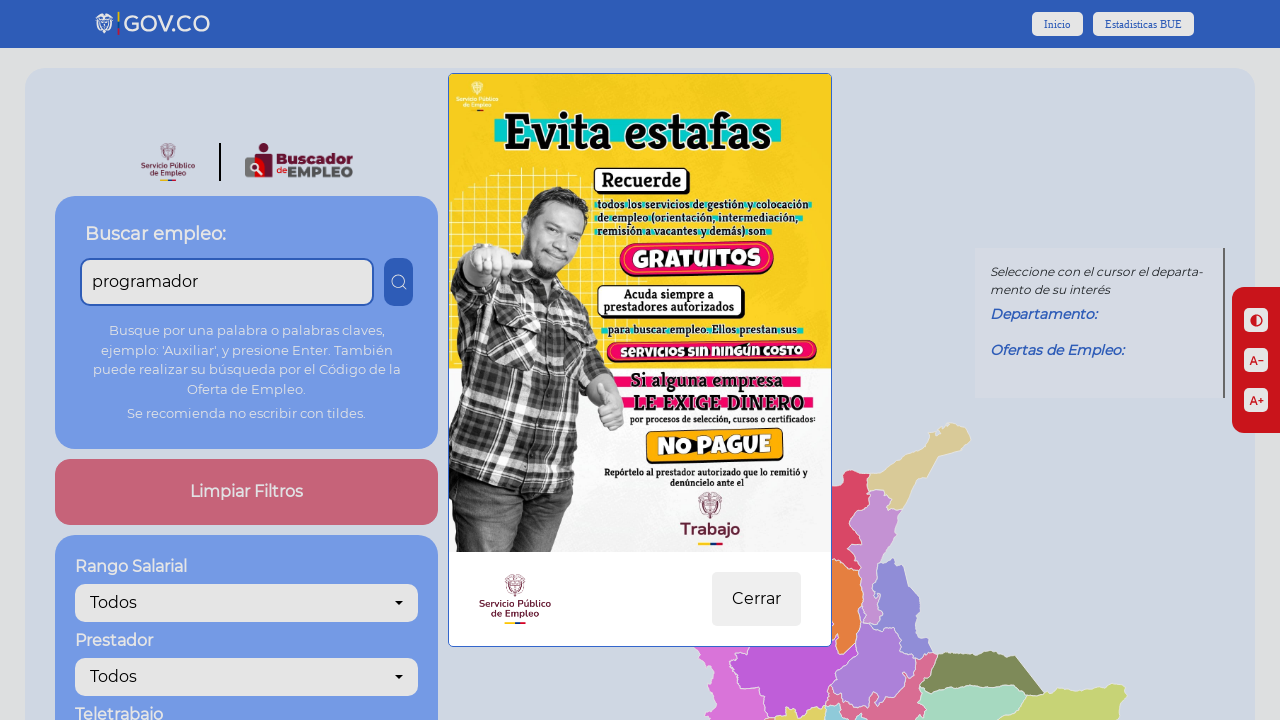

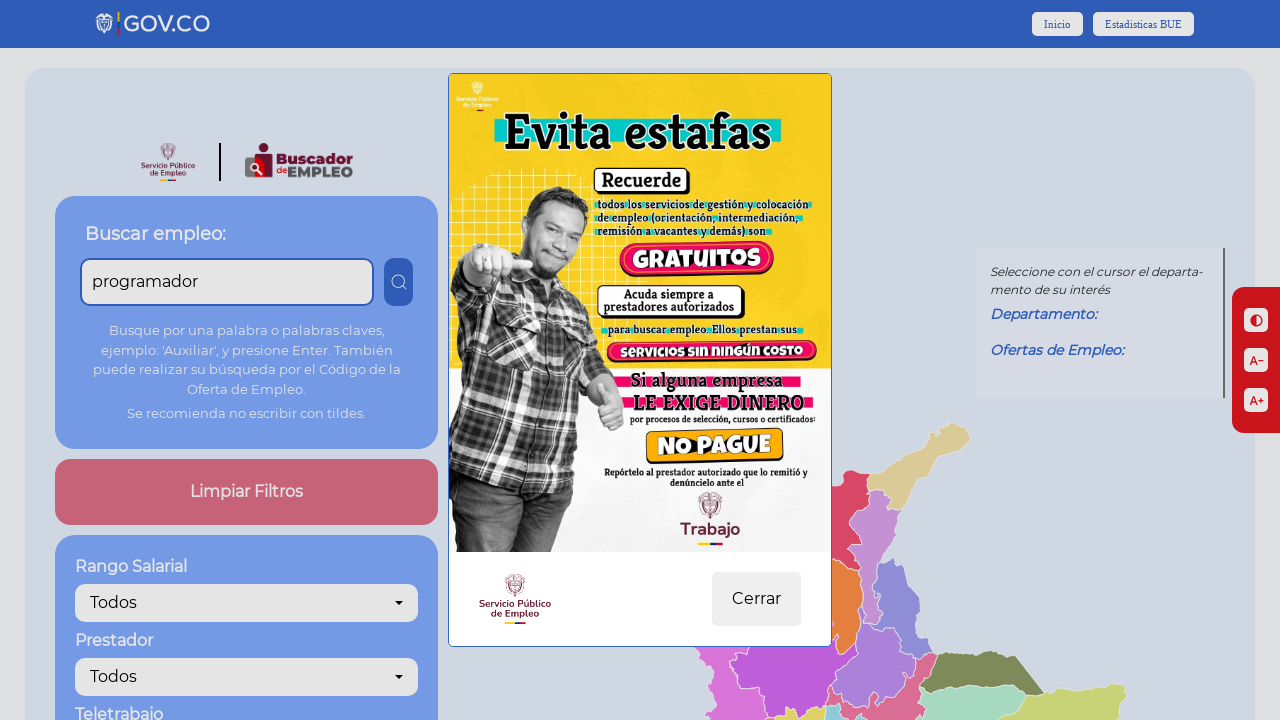